Navigates to OpenCart demo site and verifies the page loads by checking the title

Starting URL: https://naveenautomationlabs.com/opencart/

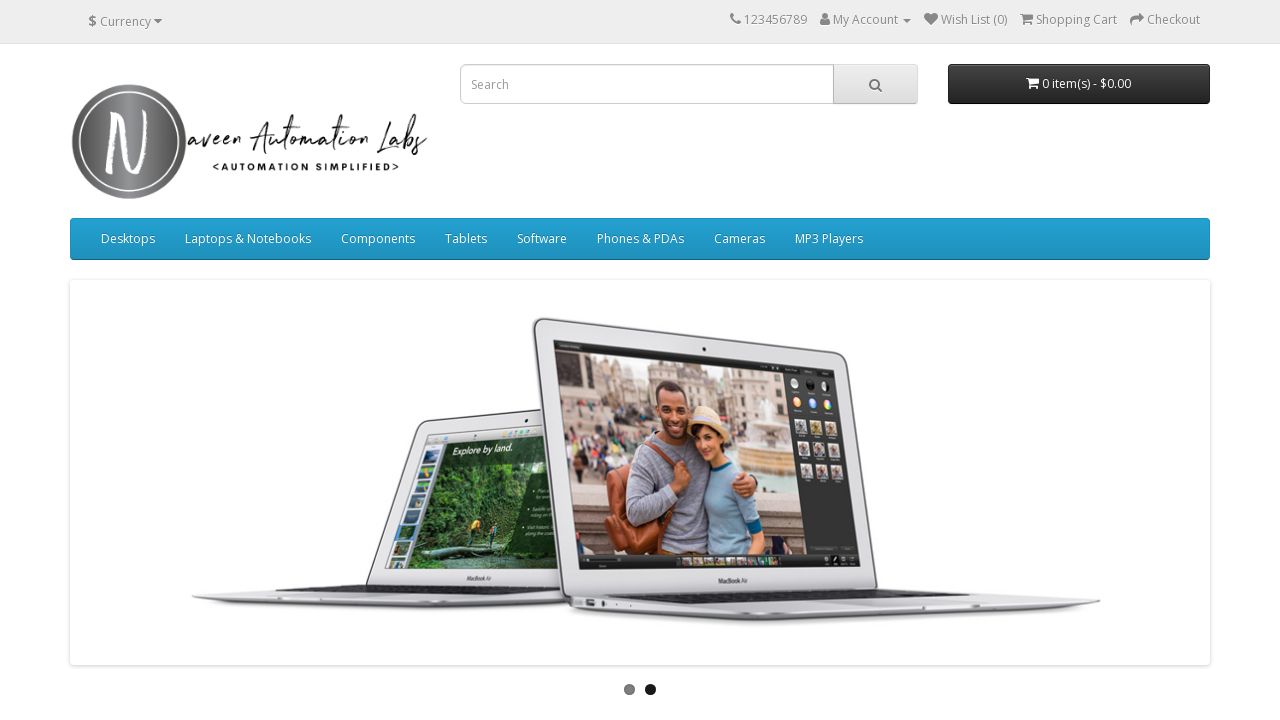

Navigated to OpenCart demo site
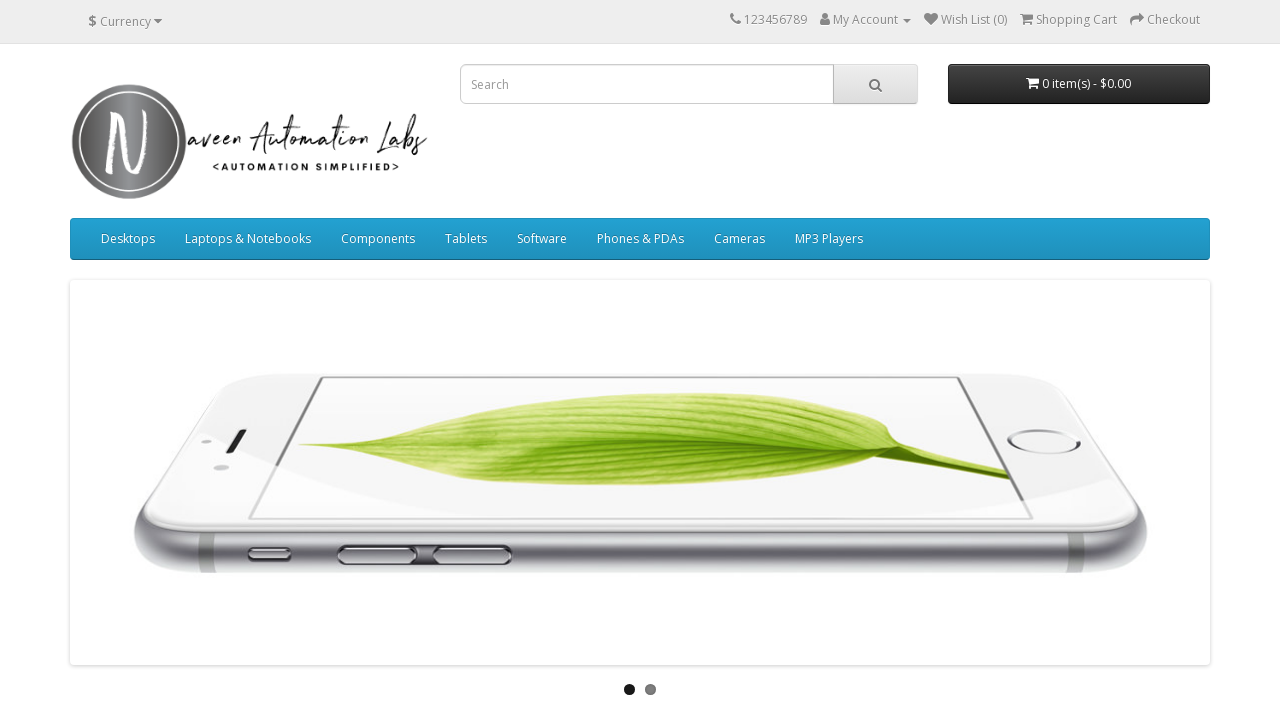

Page DOM content fully loaded
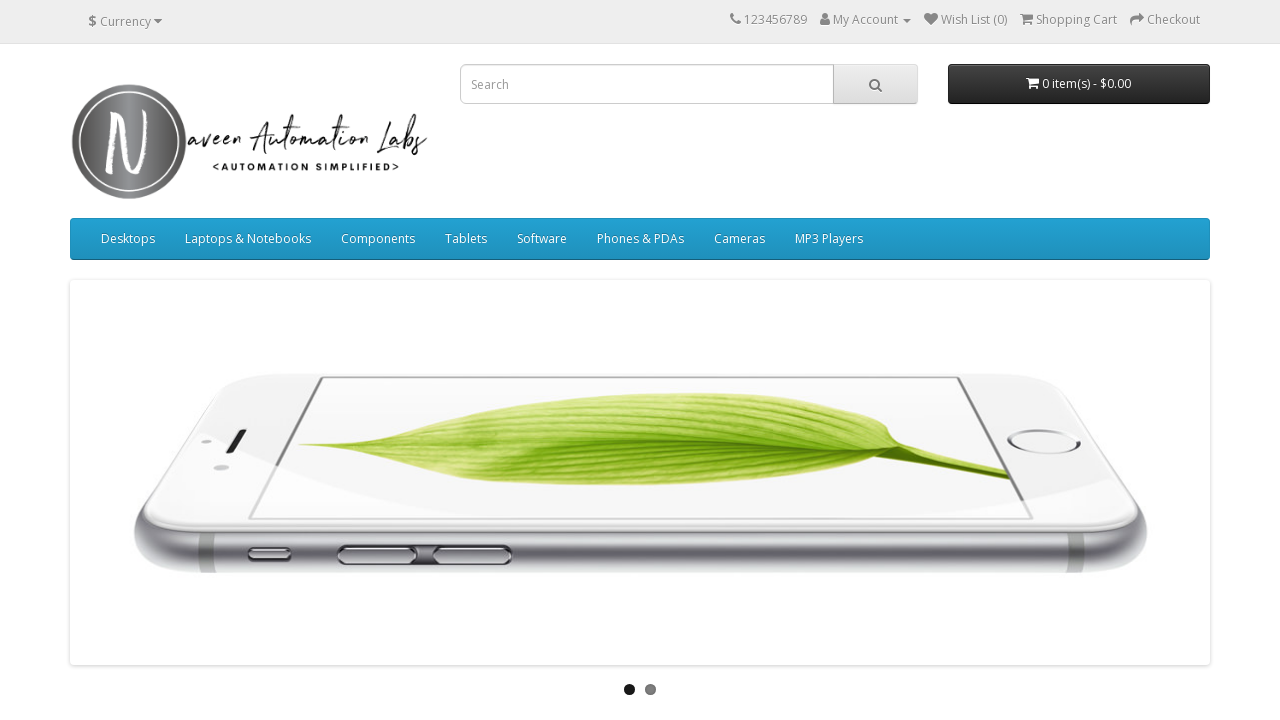

Retrieved page title: 'Your Store'
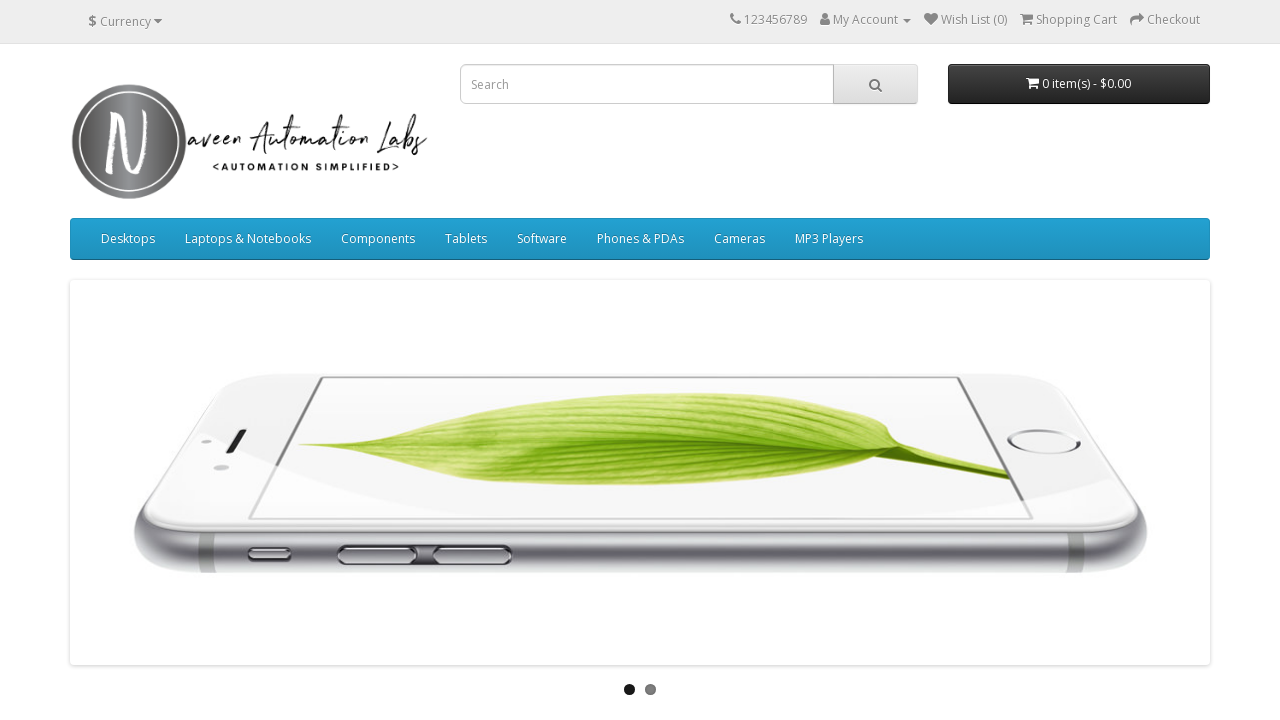

Verified page title is not empty
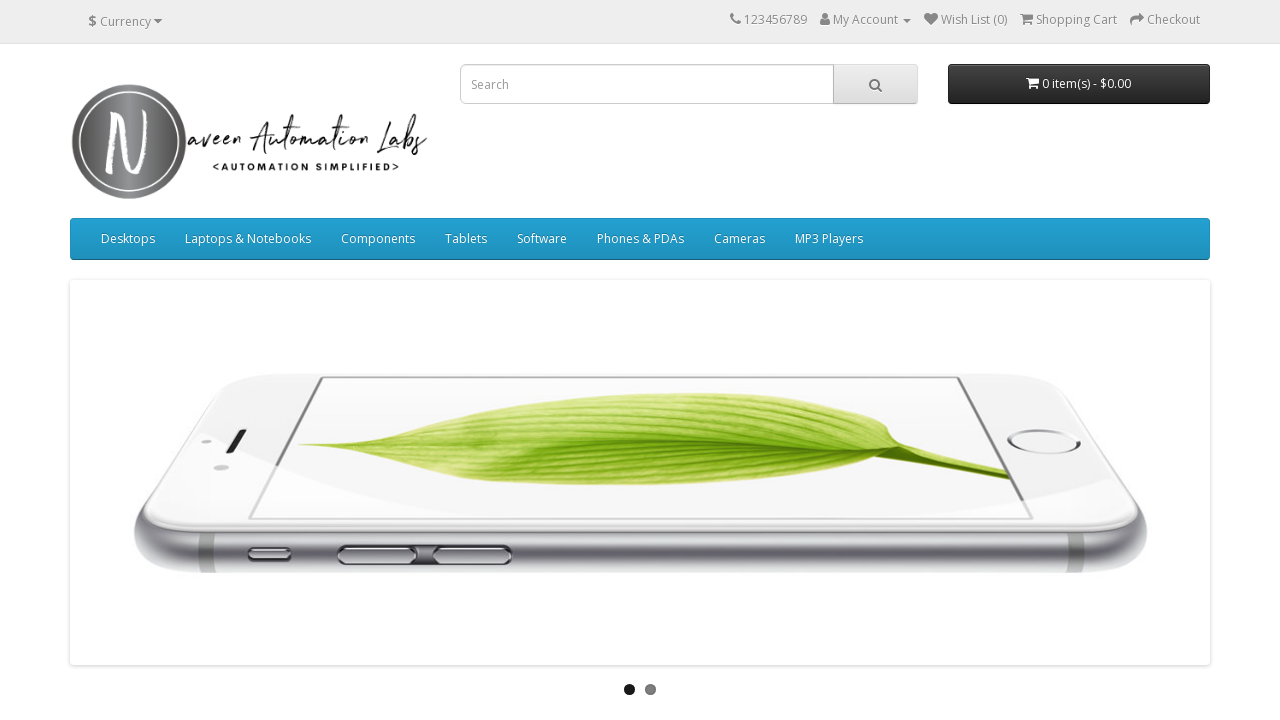

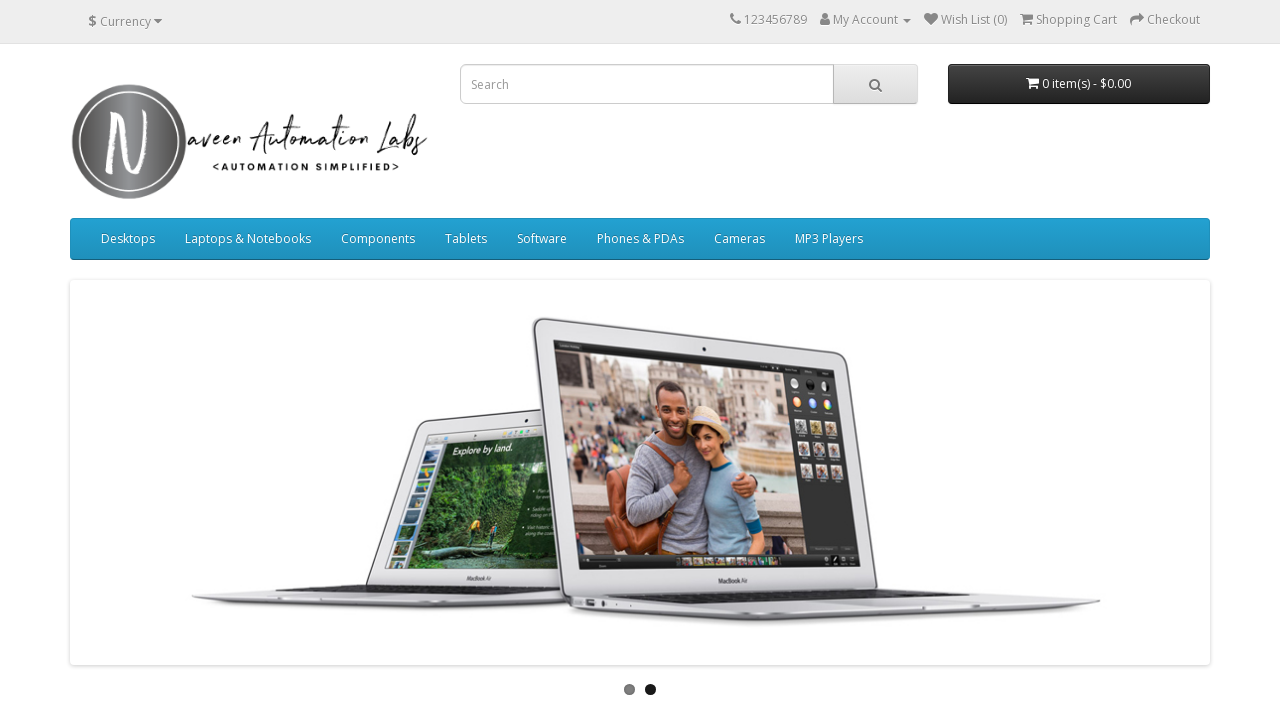